Tests double-click functionality on W3Schools tryit editor by entering text in a field, double-clicking a copy button, and verifying the text is copied to another field

Starting URL: https://www.w3schools.com/tags/tryit.asp?filename=tryhtml5_ev_ondblclick3

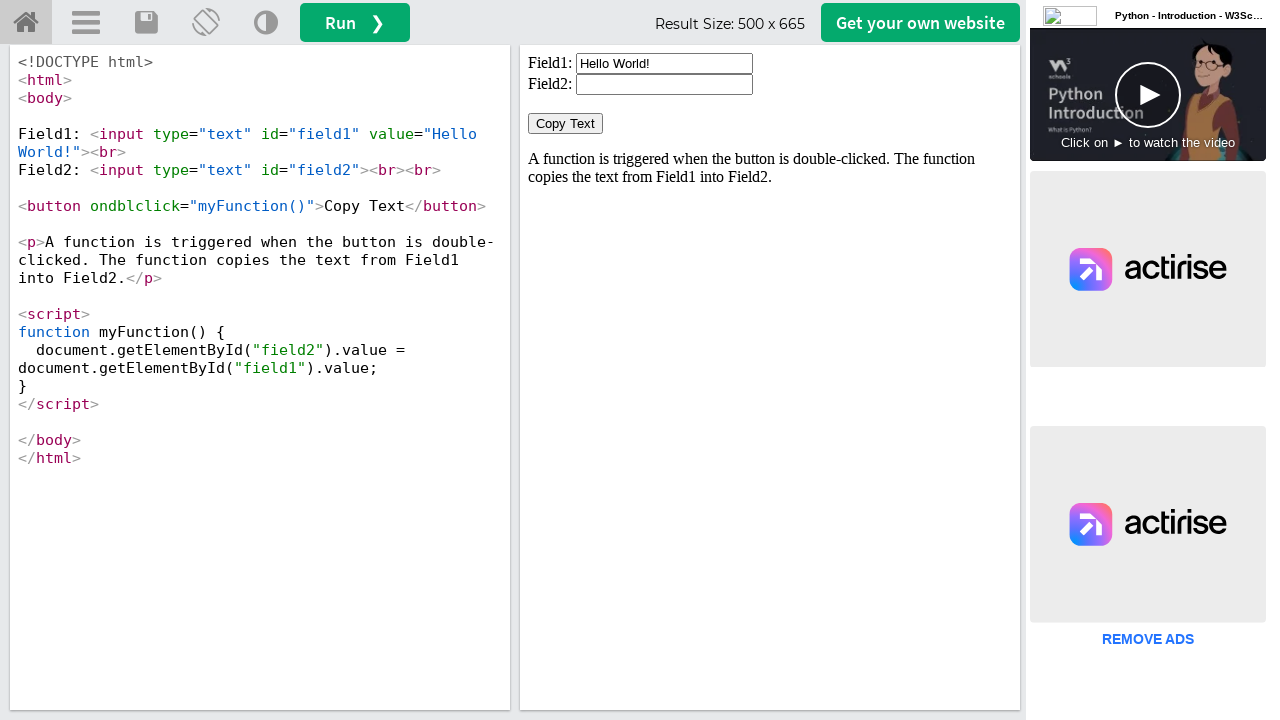

Located the iframeResult containing the tryit editor
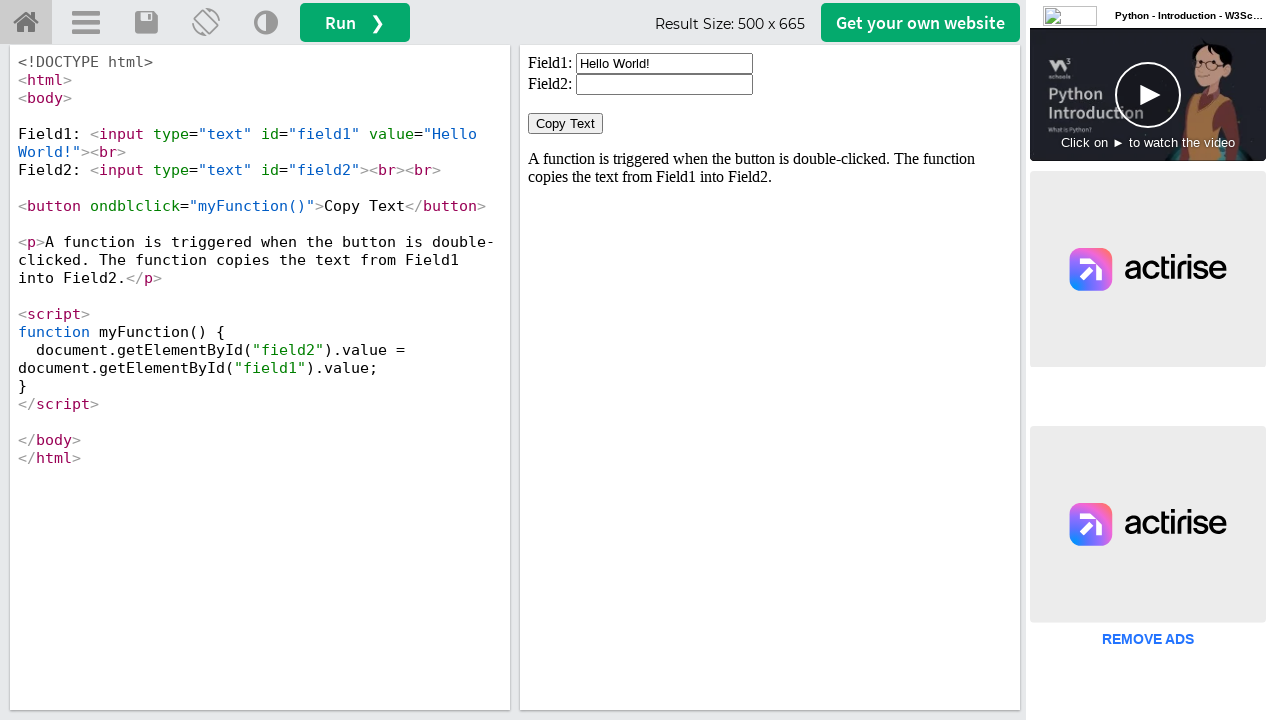

Cleared the first input field on #iframeResult >> internal:control=enter-frame >> #field1
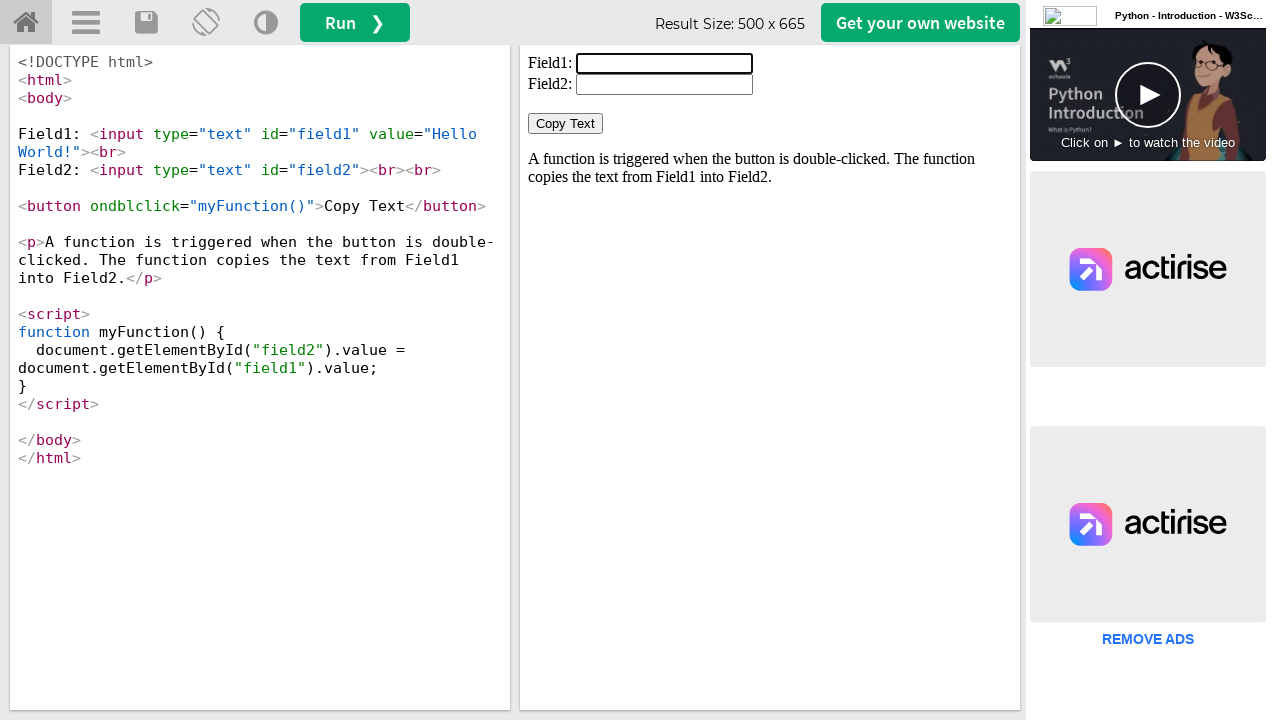

Entered 'Hello Python' into the first input field on #iframeResult >> internal:control=enter-frame >> #field1
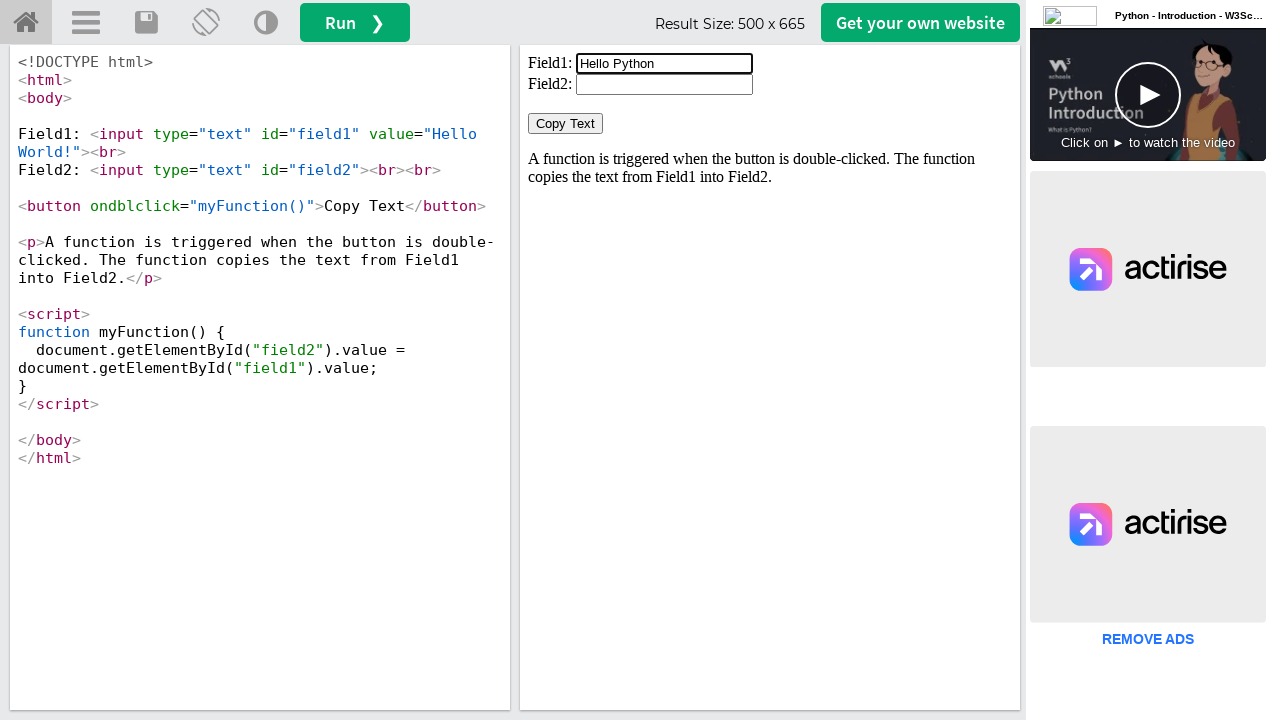

Double-clicked the copy button at (566, 124) on #iframeResult >> internal:control=enter-frame >> body > button
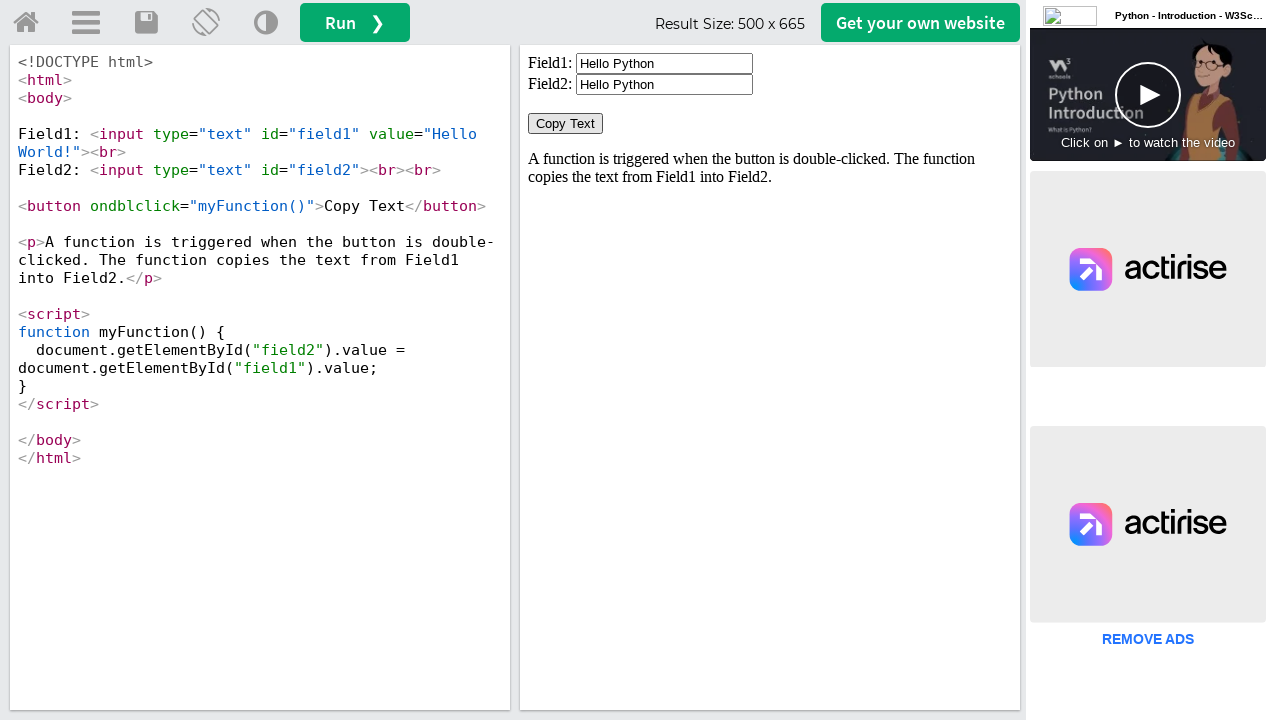

Waited 1 second for the copy action to complete
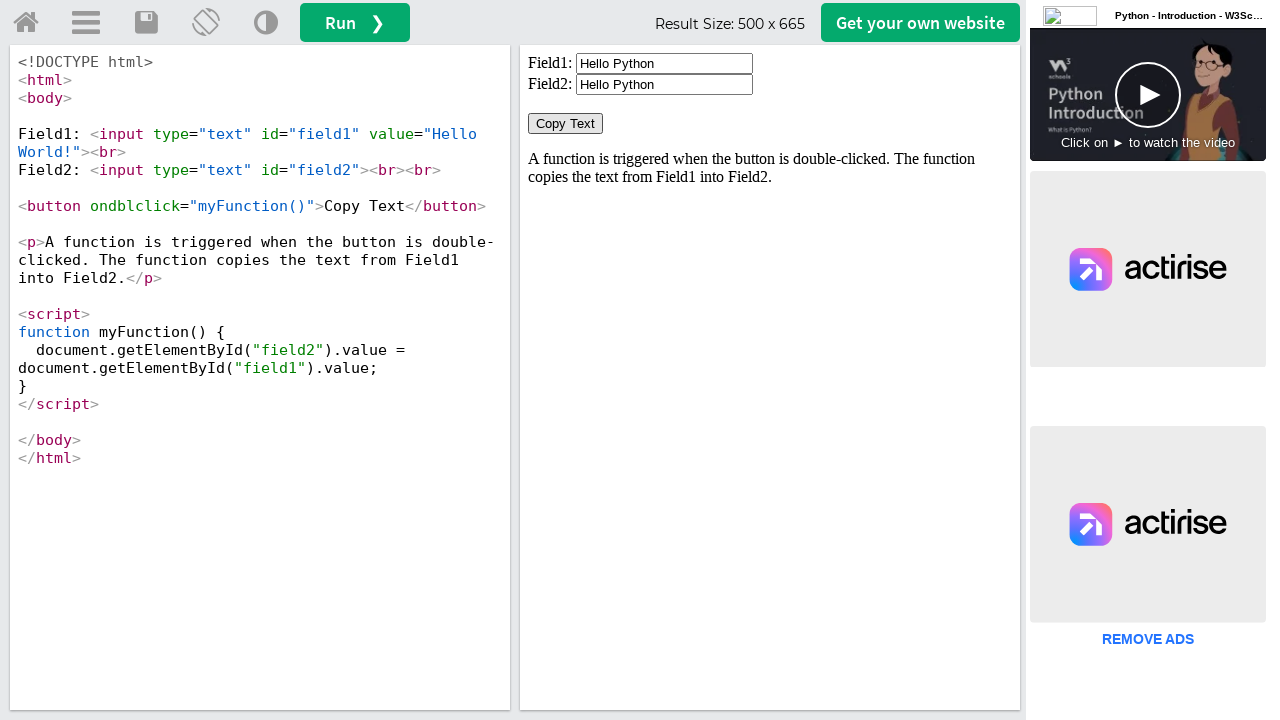

Verified that the second field is present and text was copied
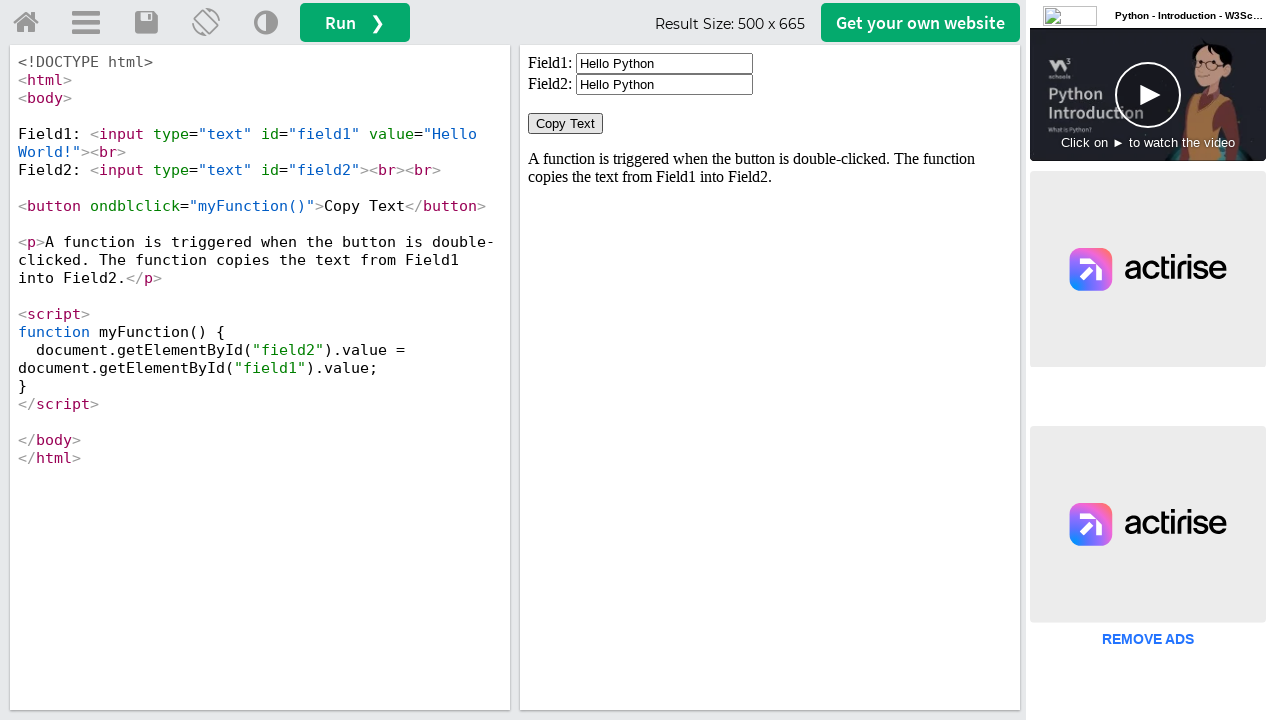

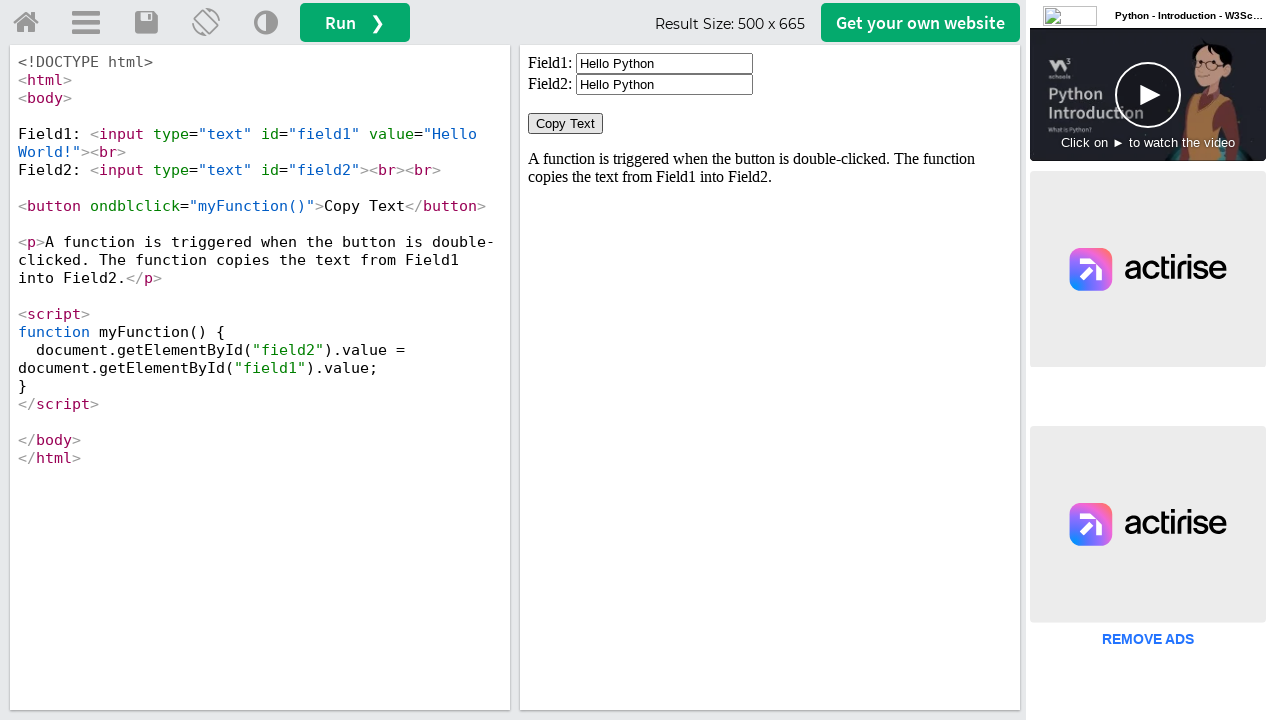